Navigates to Python.org homepage and interacts with the events widget by accessing event dates and names

Starting URL: https://www.python.org/

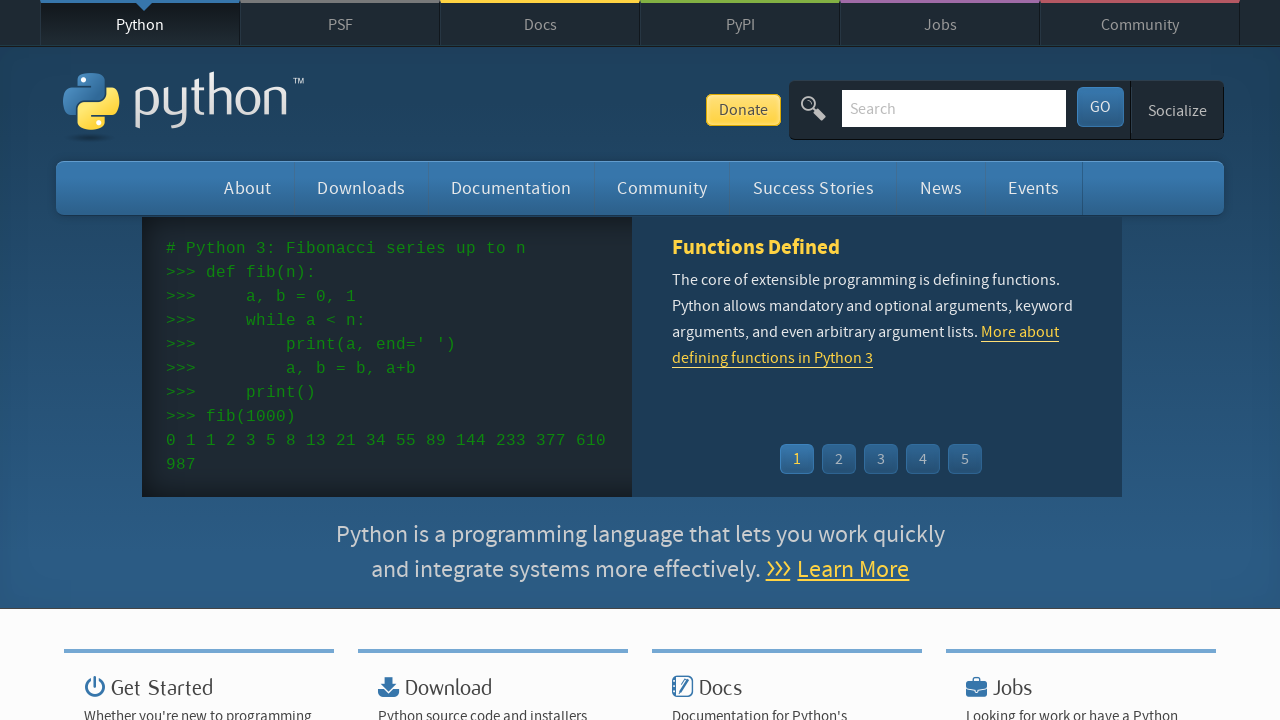

Navigated to Python.org homepage
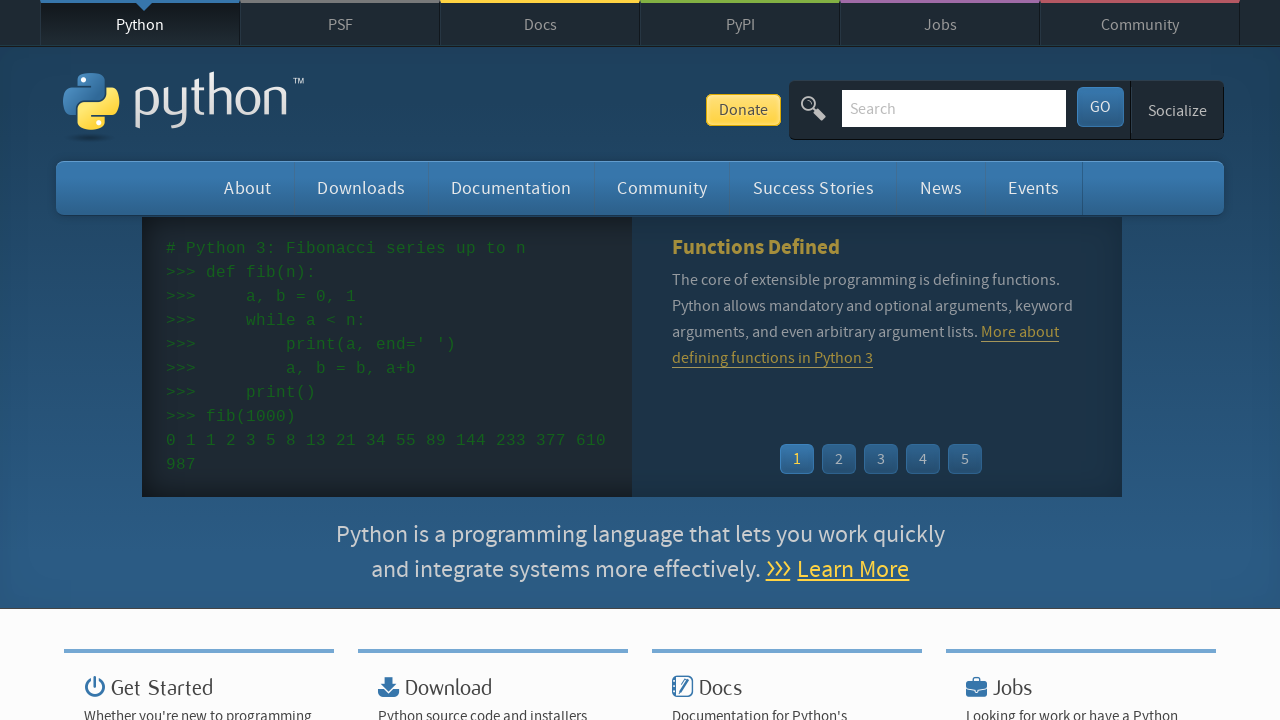

Events widget loaded
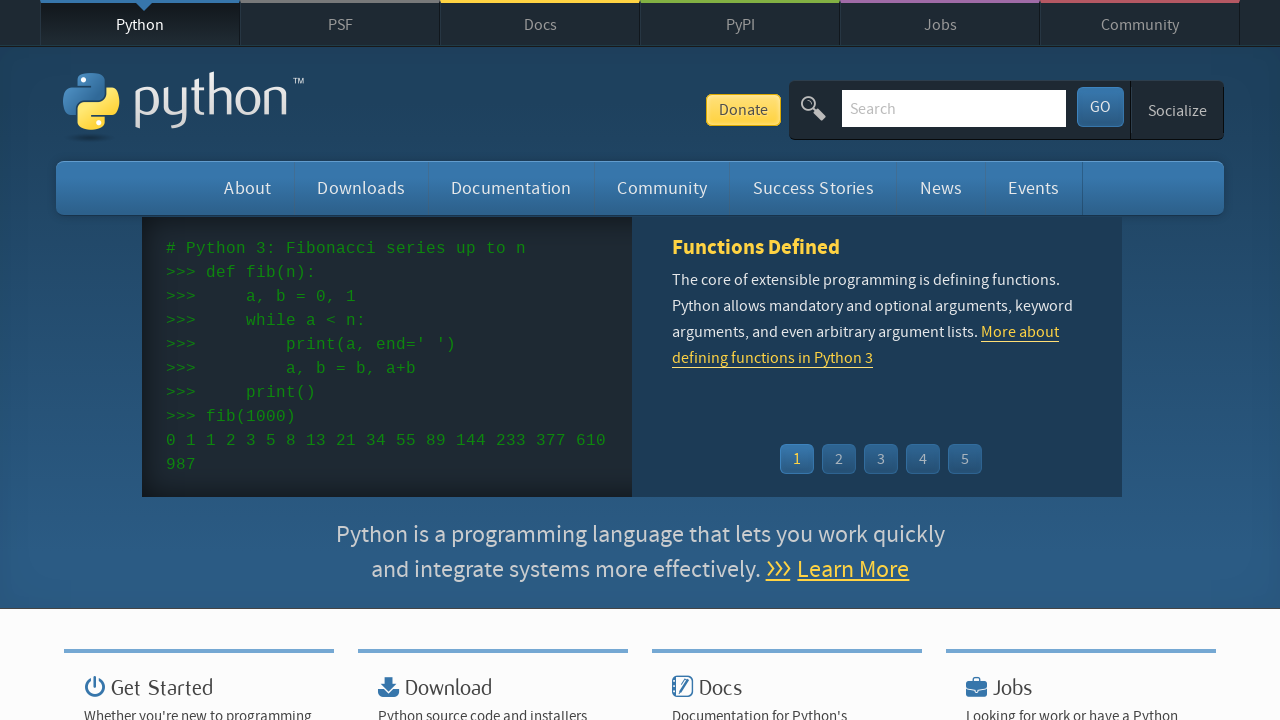

Event 1 date element loaded
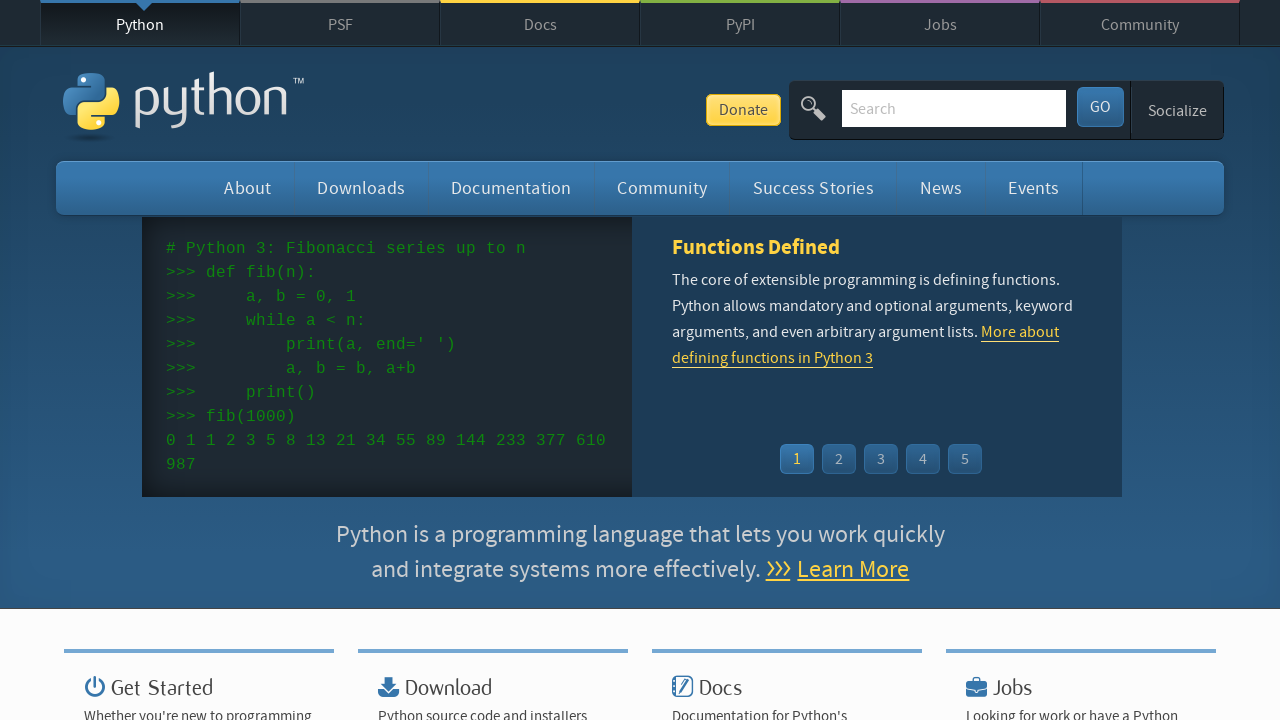

Event 1 name element loaded
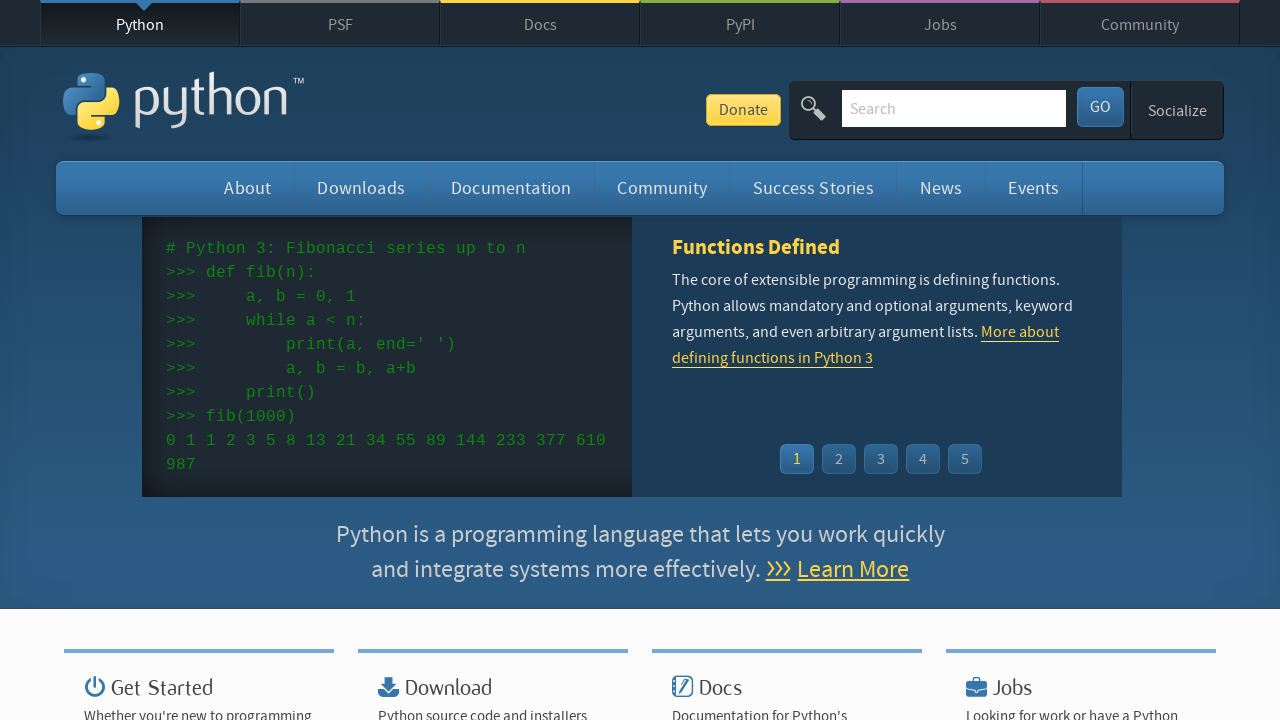

Event 2 date element loaded
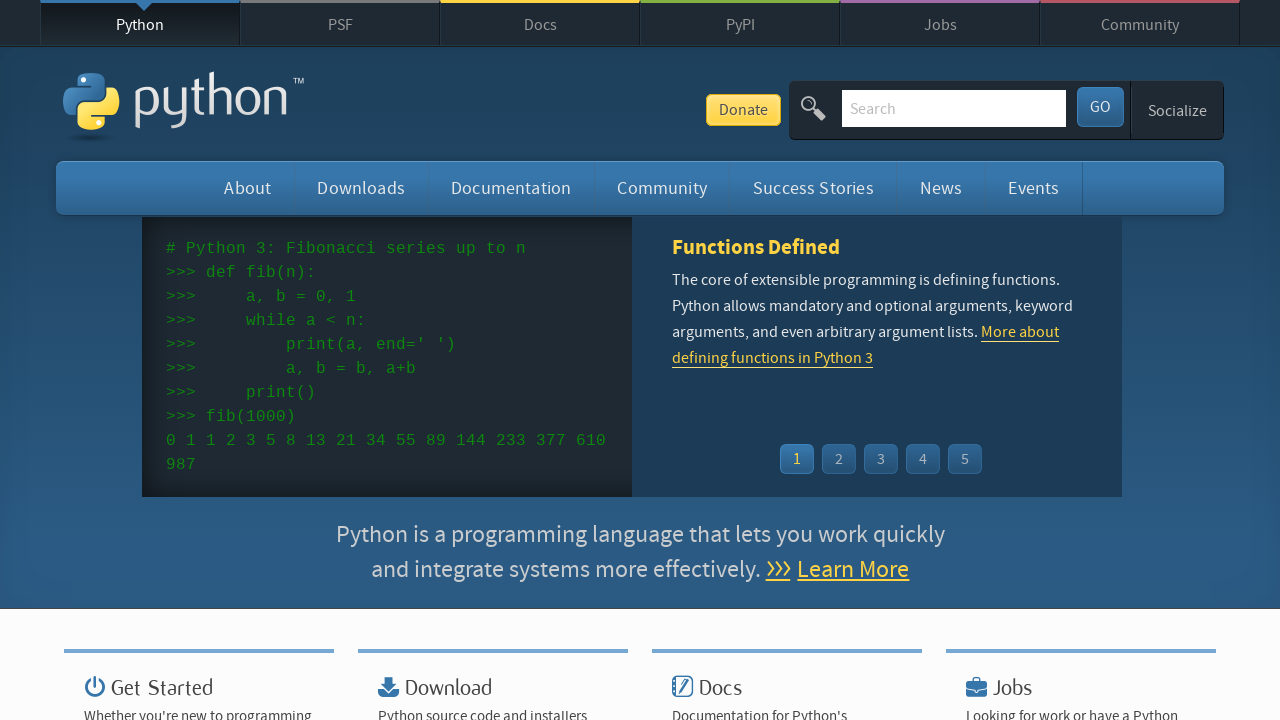

Event 2 name element loaded
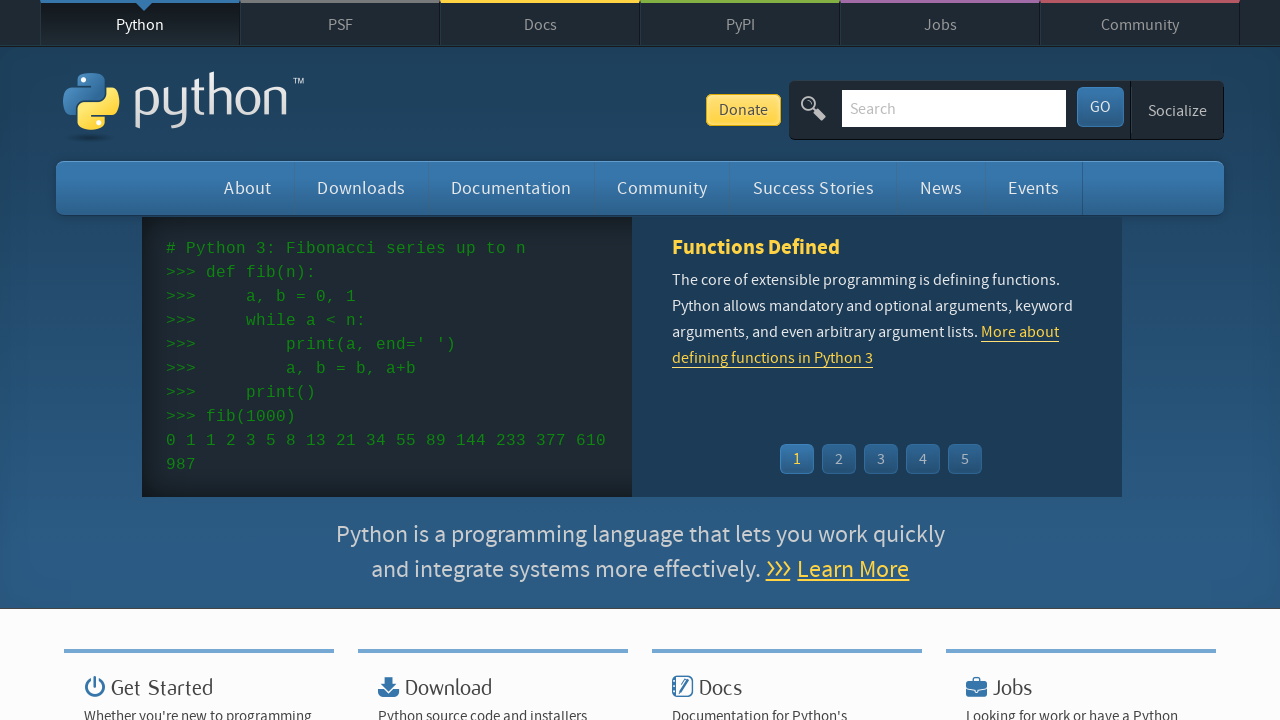

Event 3 date element loaded
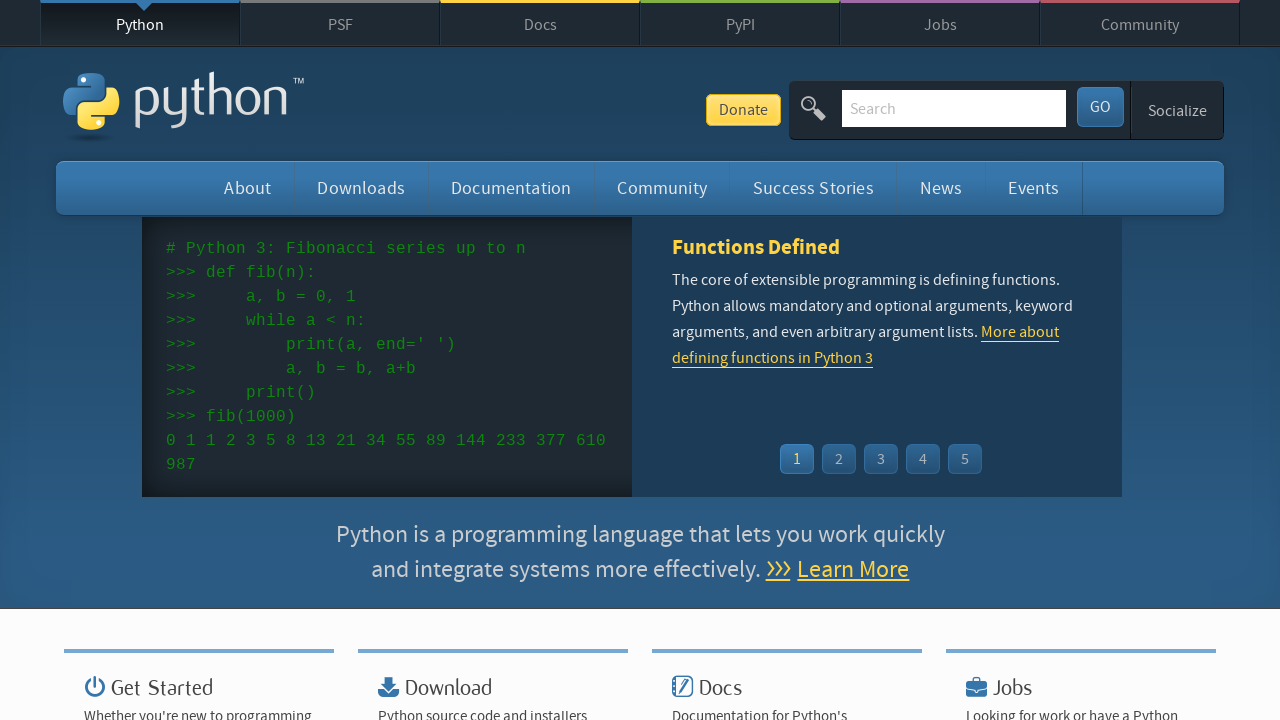

Event 3 name element loaded
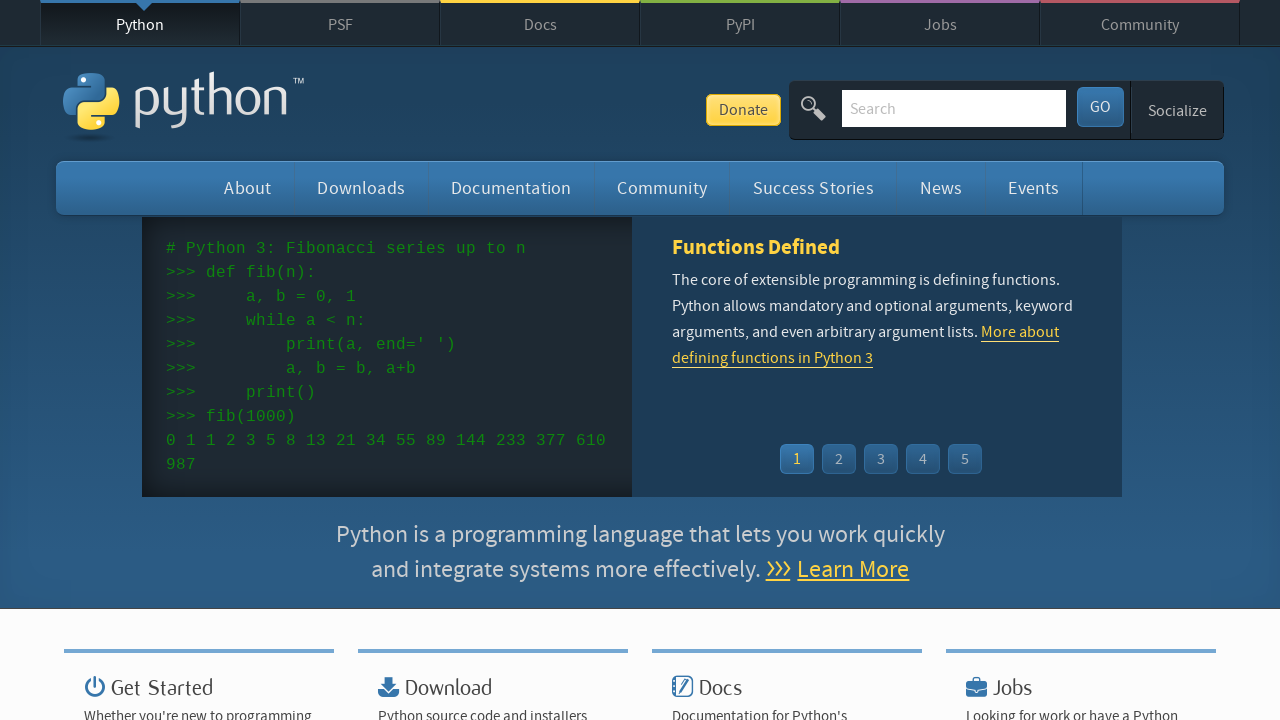

Event 4 date element loaded
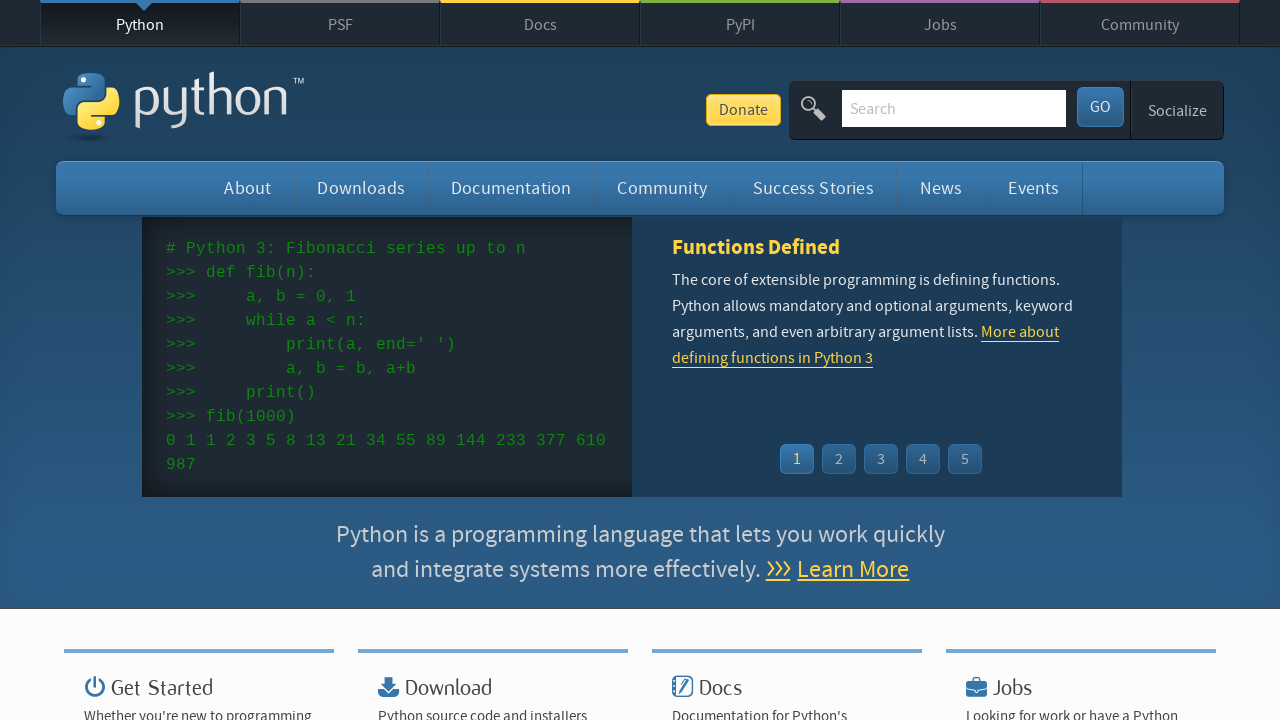

Event 4 name element loaded
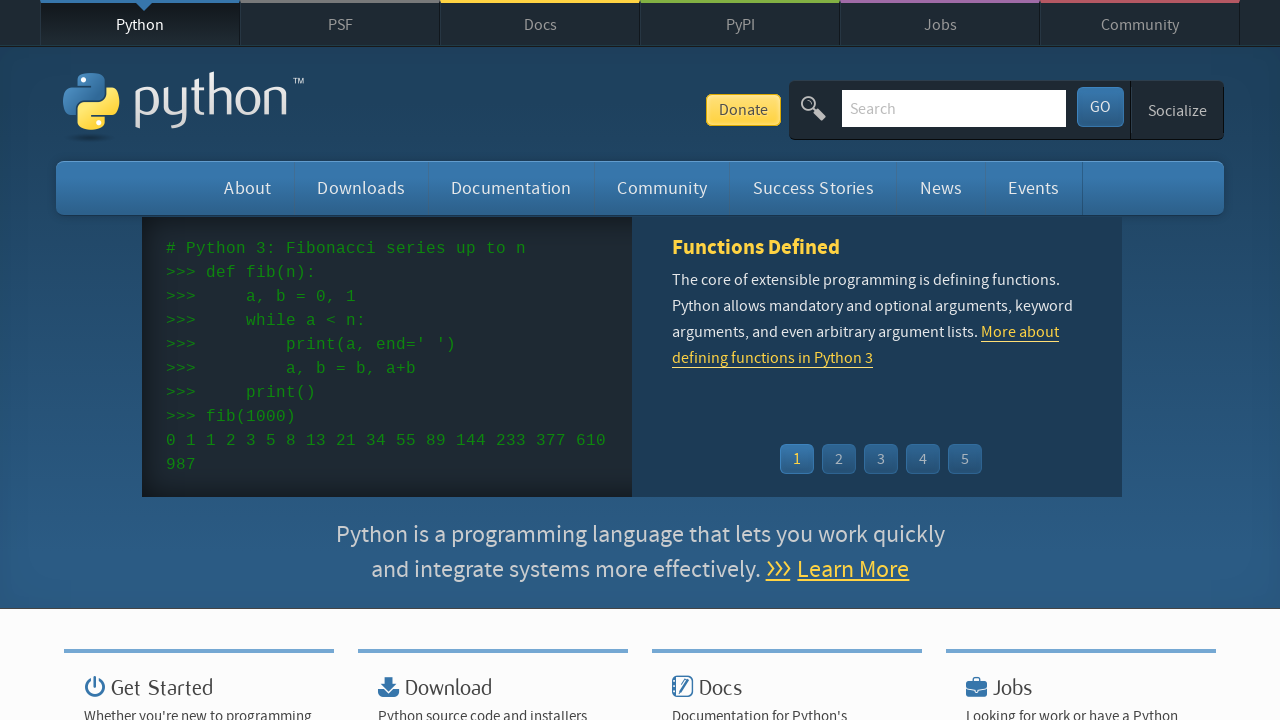

Event 5 date element loaded
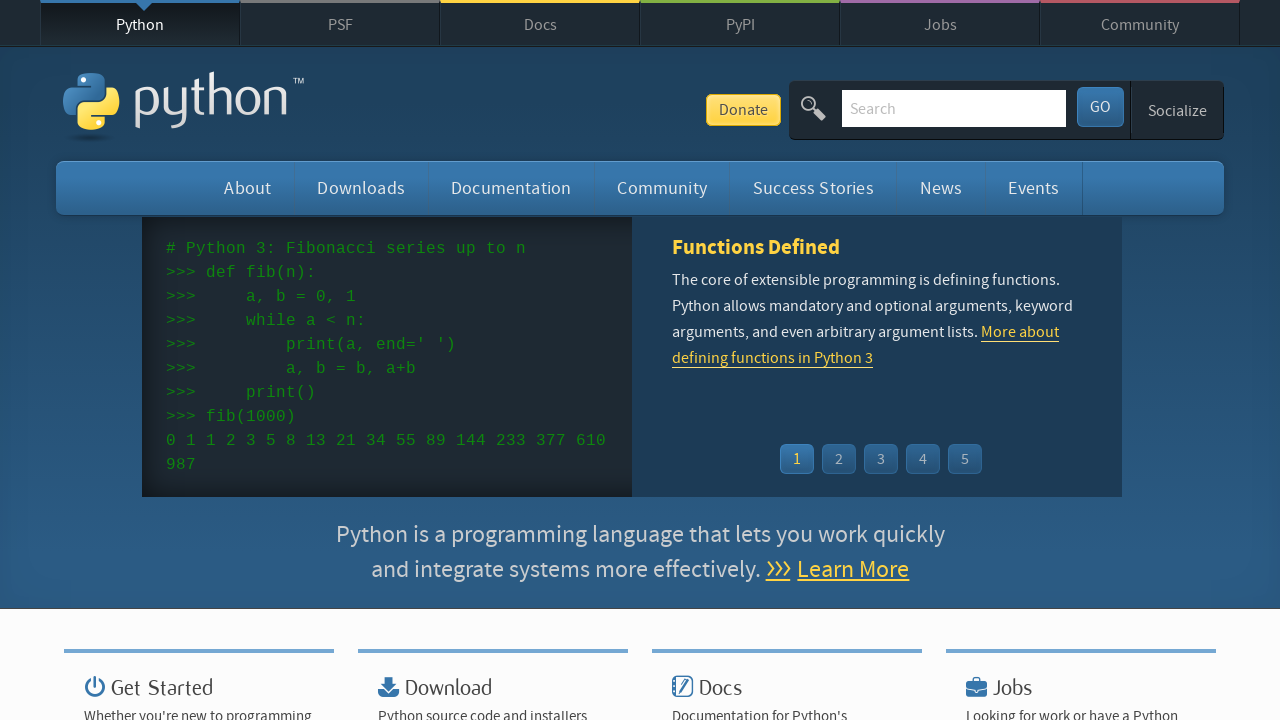

Event 5 name element loaded
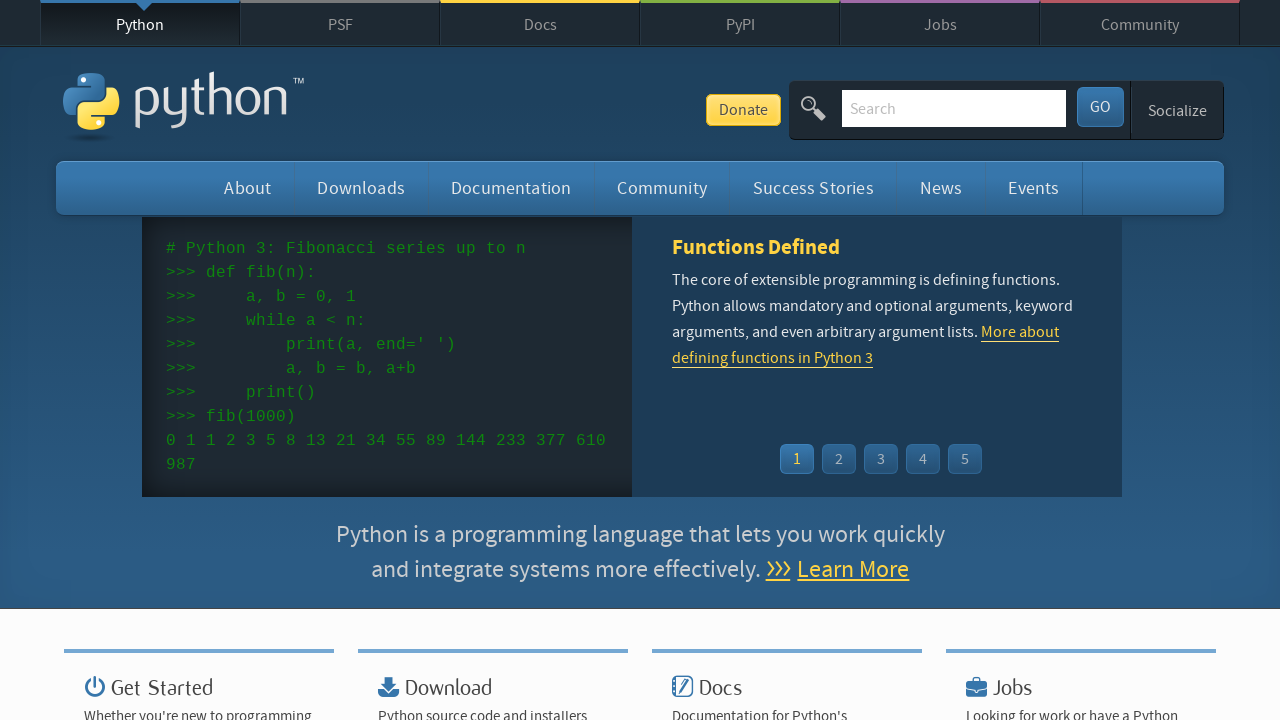

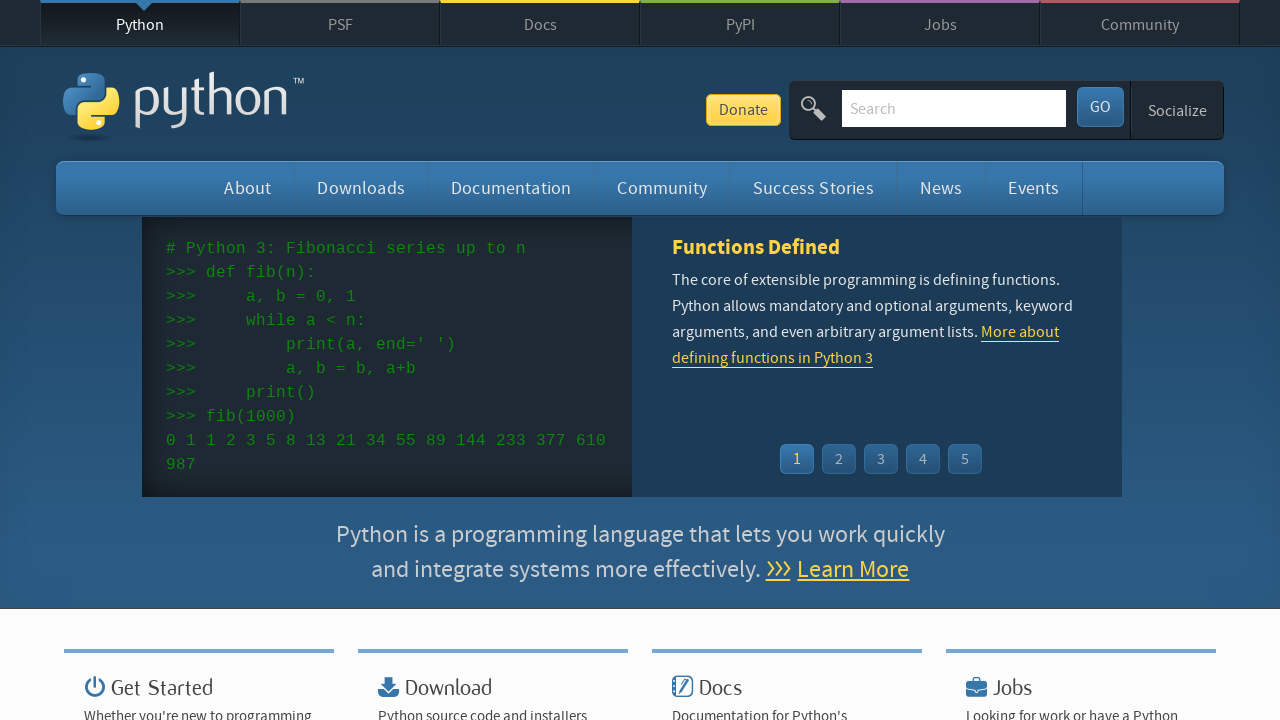